Tests navigation to Browse Languages page and verifies Language and Author column headers

Starting URL: http://www.99-bottles-of-beer.net/

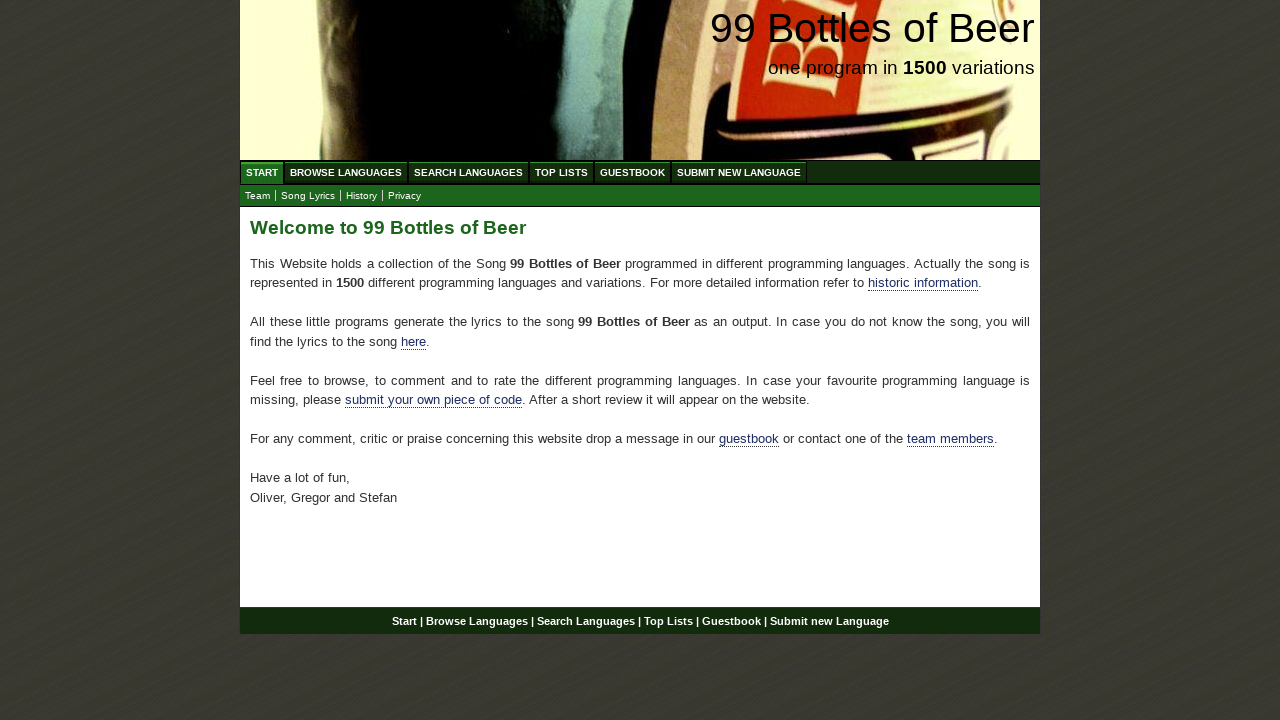

Clicked on Browse Languages link at (346, 172) on #navigation #menu li a[href='/abc.html']
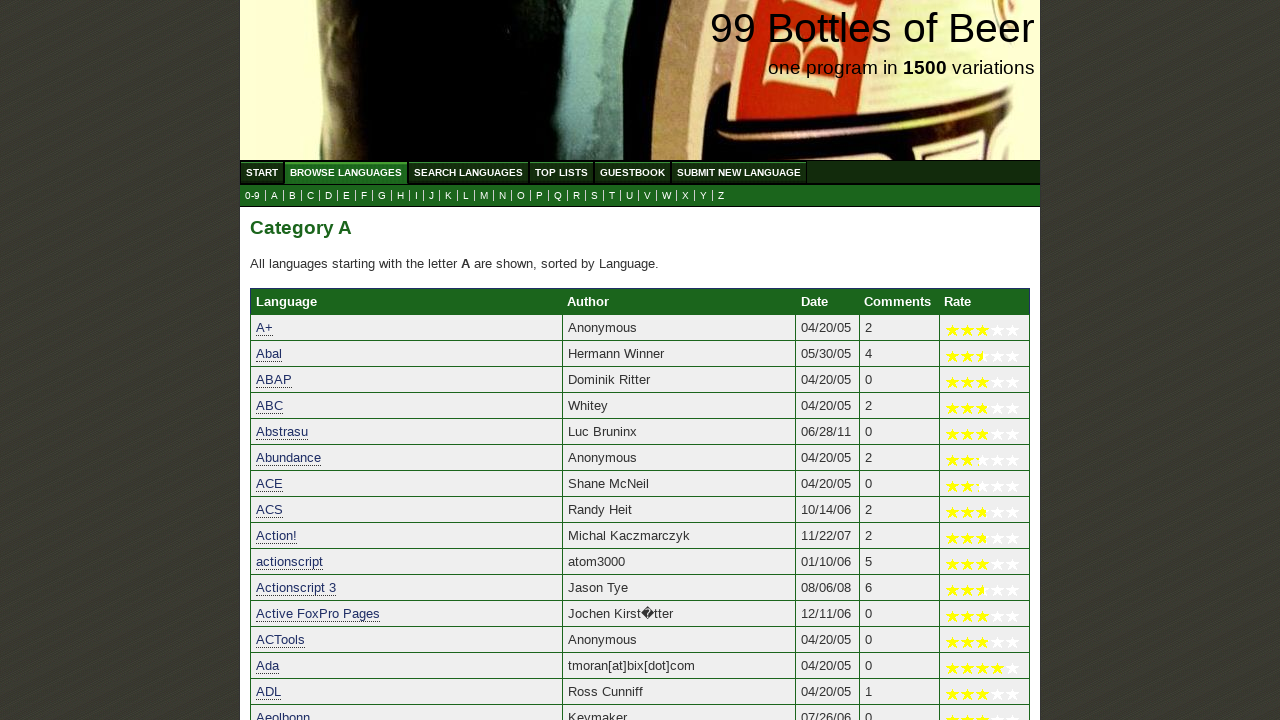

Language column header appeared in table
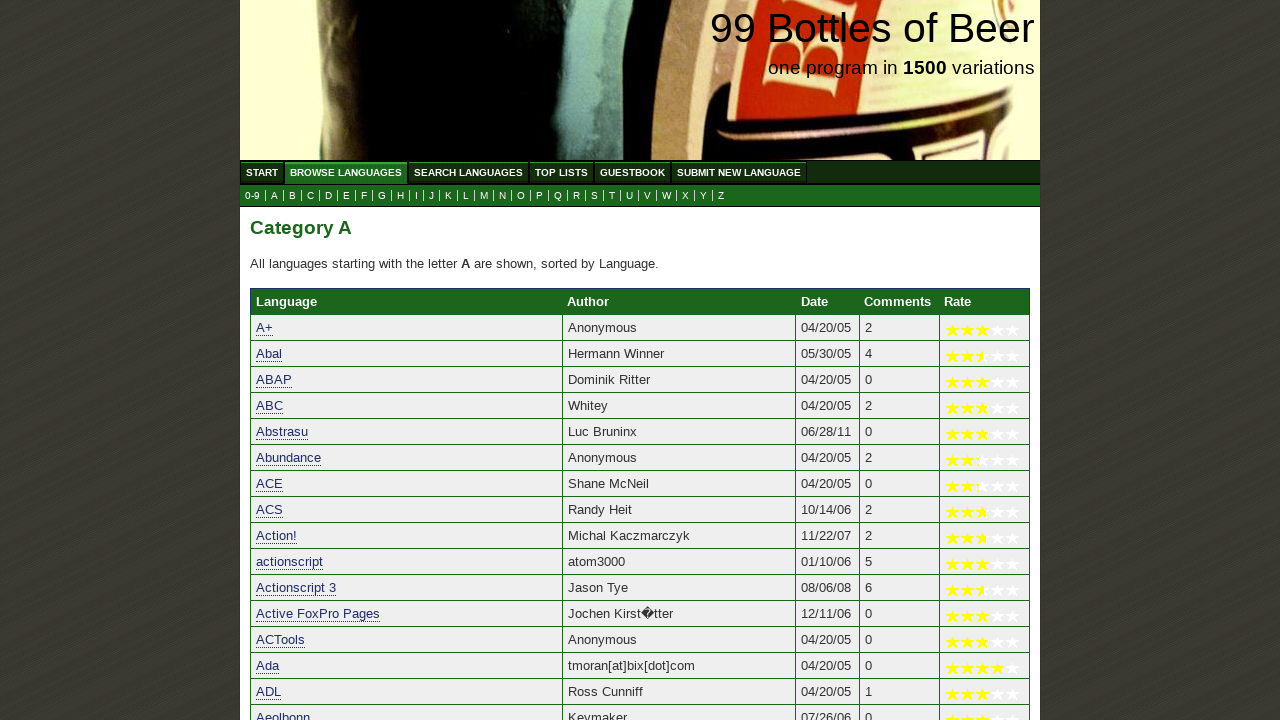

Author column header appeared in table
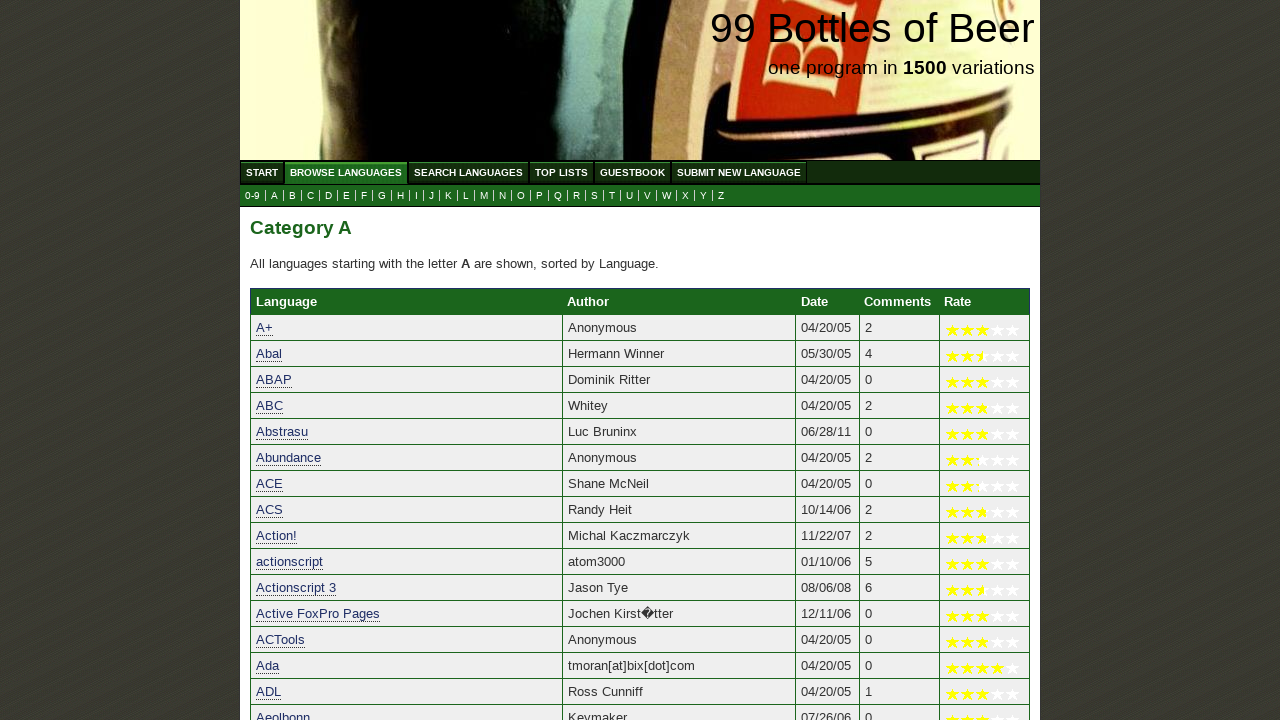

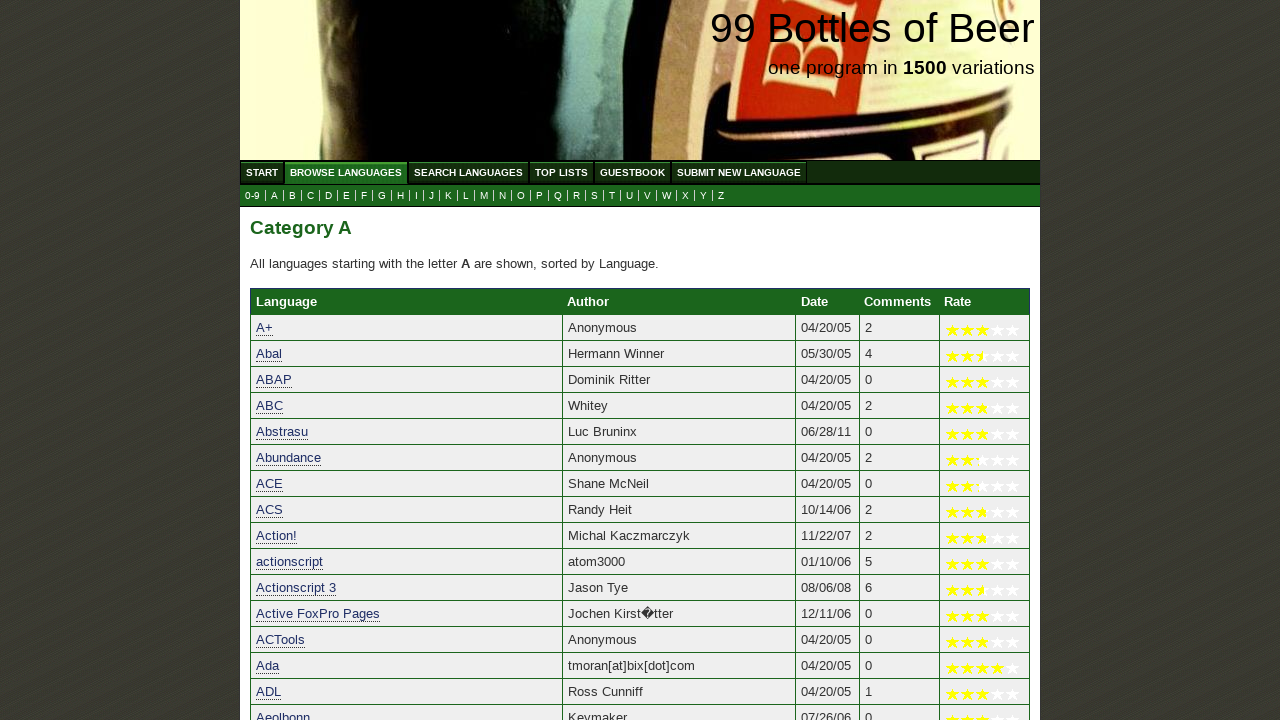